Navigates to the GeeksForGeeks homepage and waits for the page to load.

Starting URL: https://www.geeksforgeeks.org

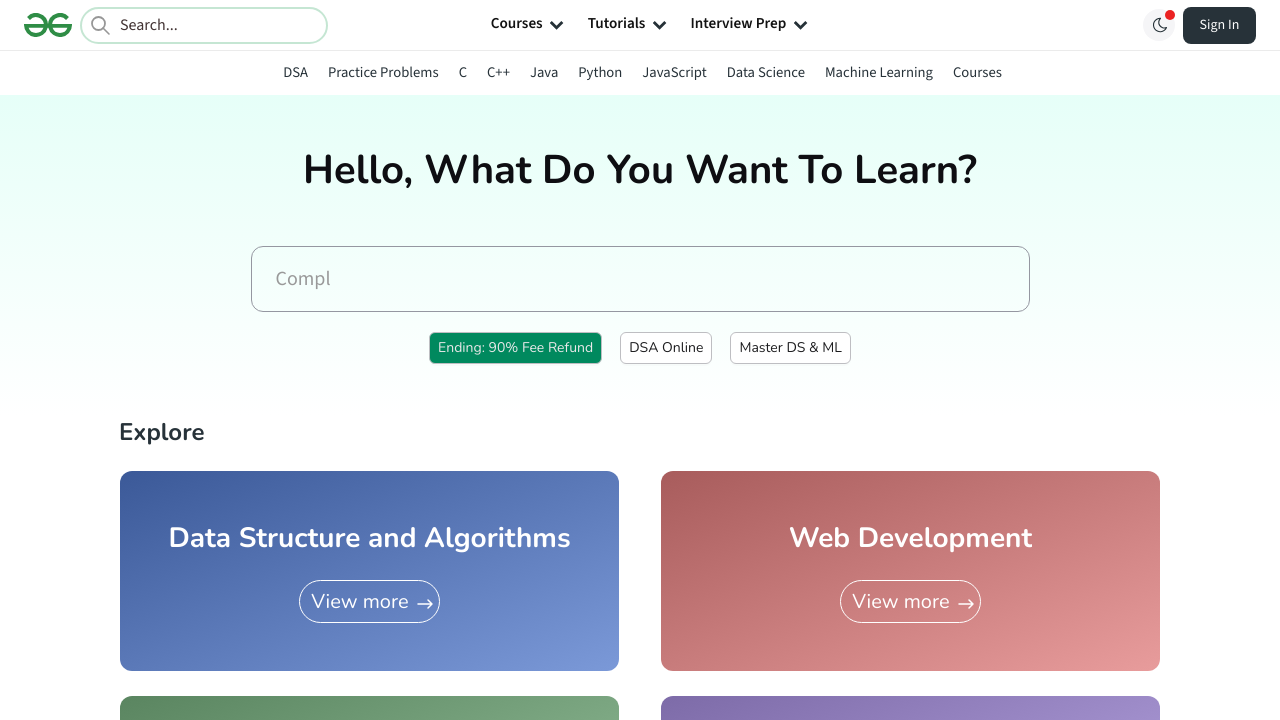

Waited for GeeksForGeeks homepage to load (domcontentloaded state)
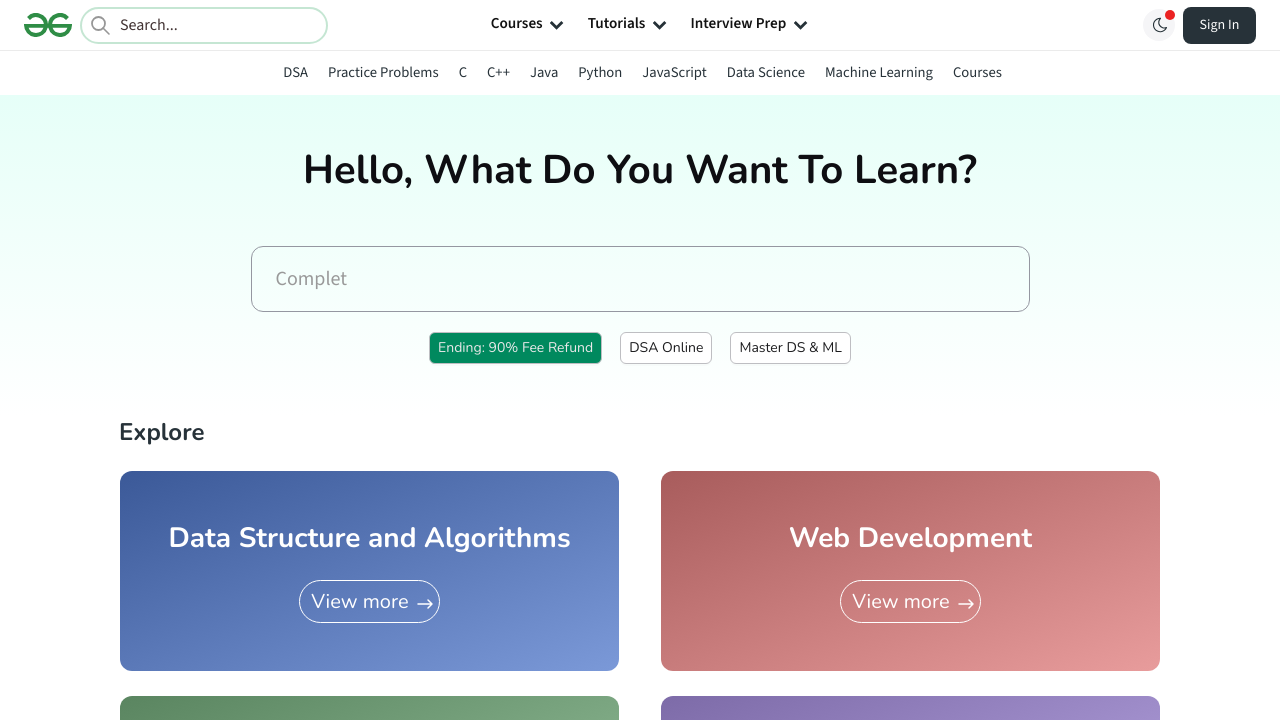

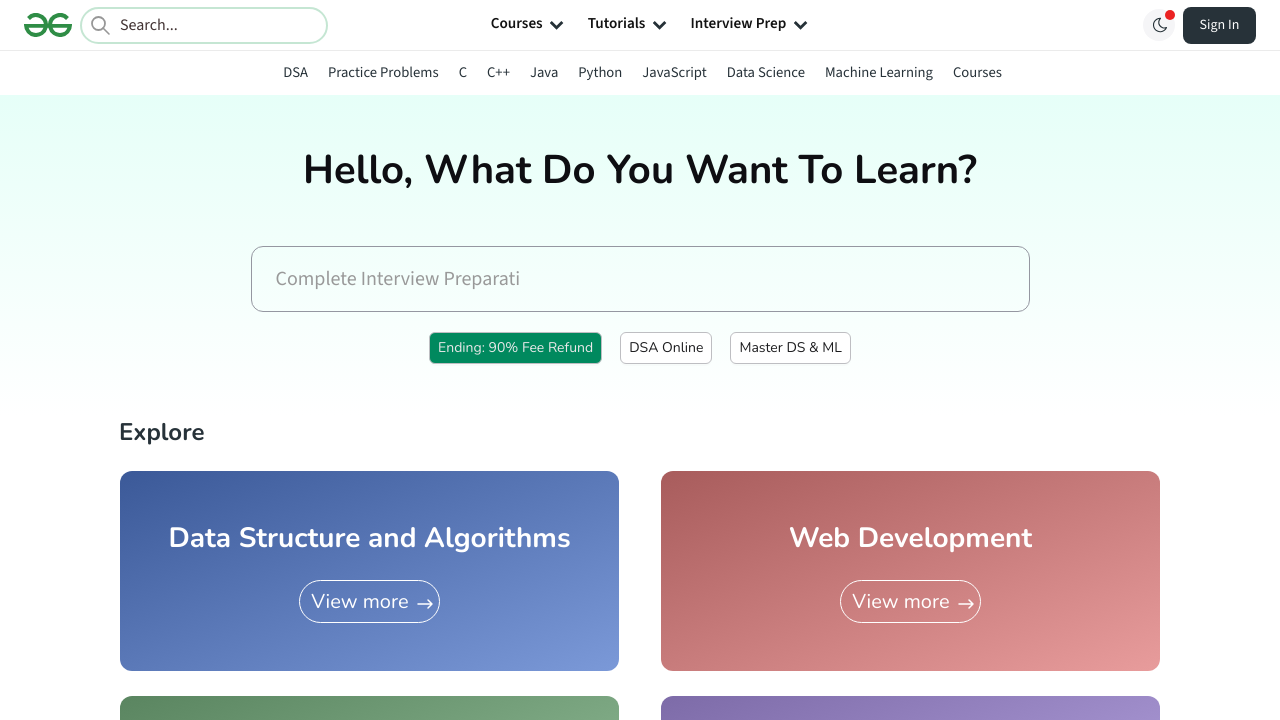